Navigates to a Brazilian stock information page on StatusInvest and verifies that key financial metrics (price, P/VP, dividend yield, ROE, etc.) are displayed on the page.

Starting URL: https://statusinvest.com.br/acoes/PETR4

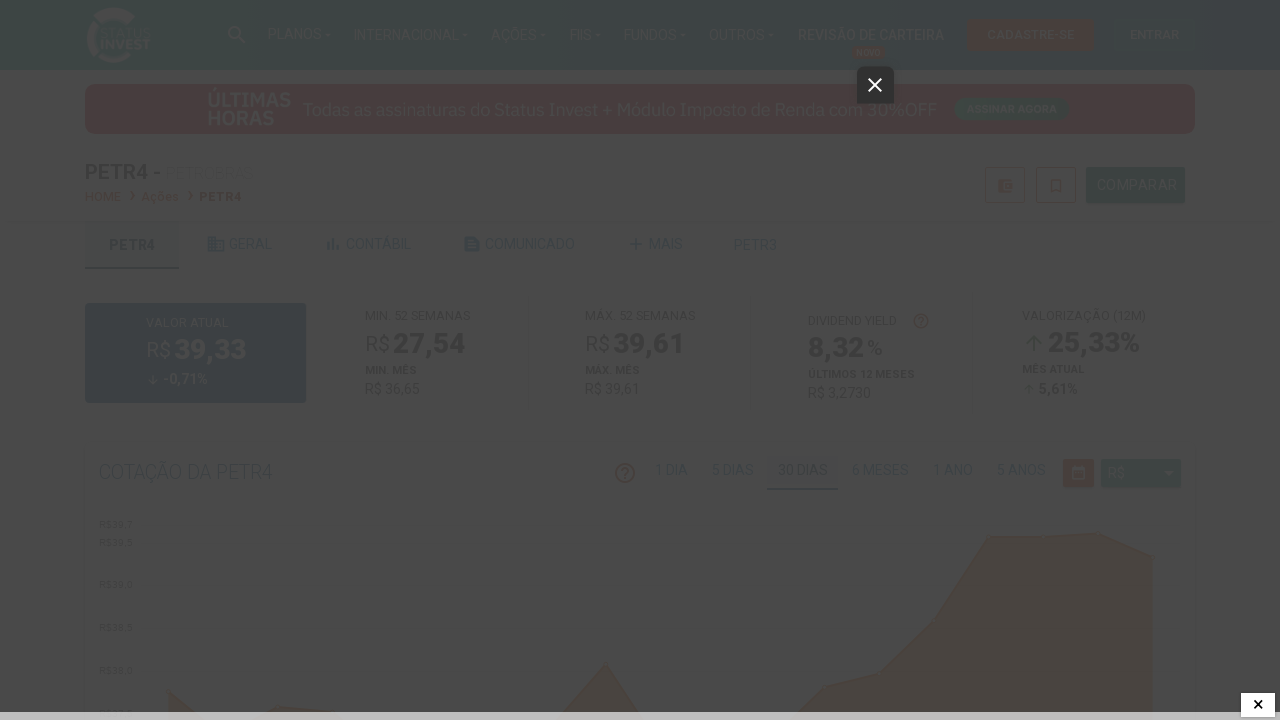

Waited for stock price element to load
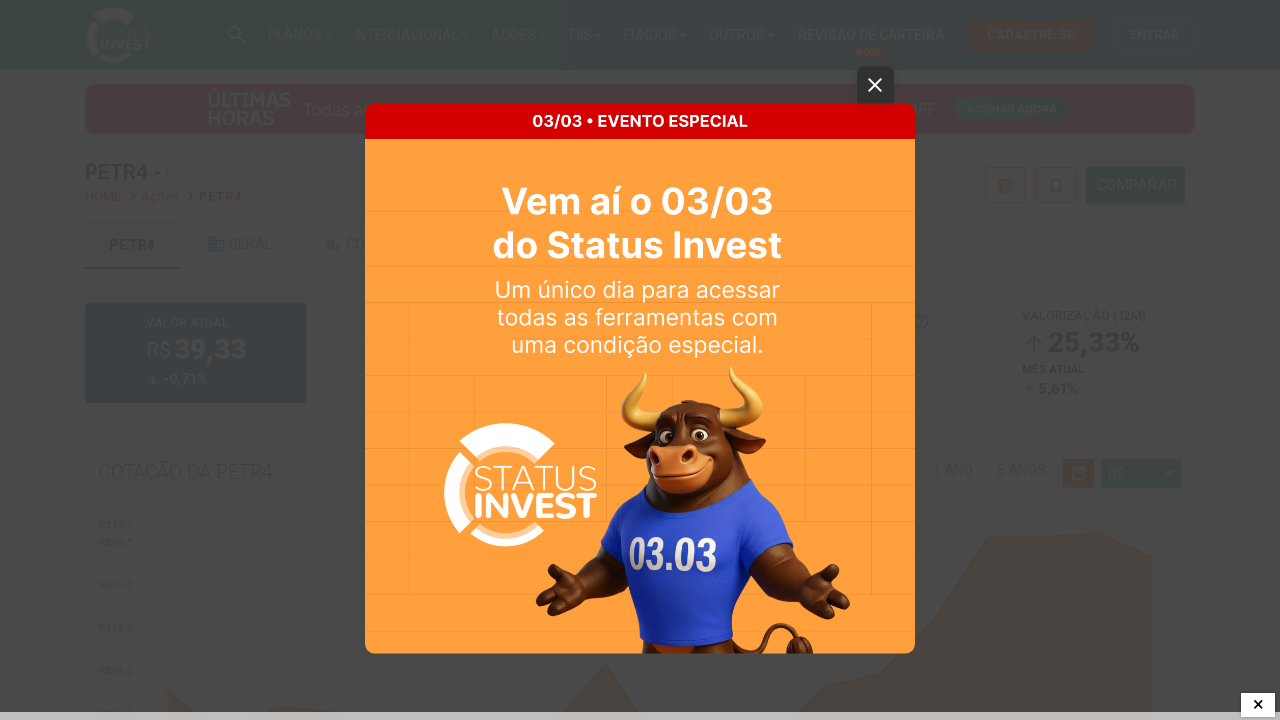

Verified P/VP (Price to Book Value) indicator is displayed
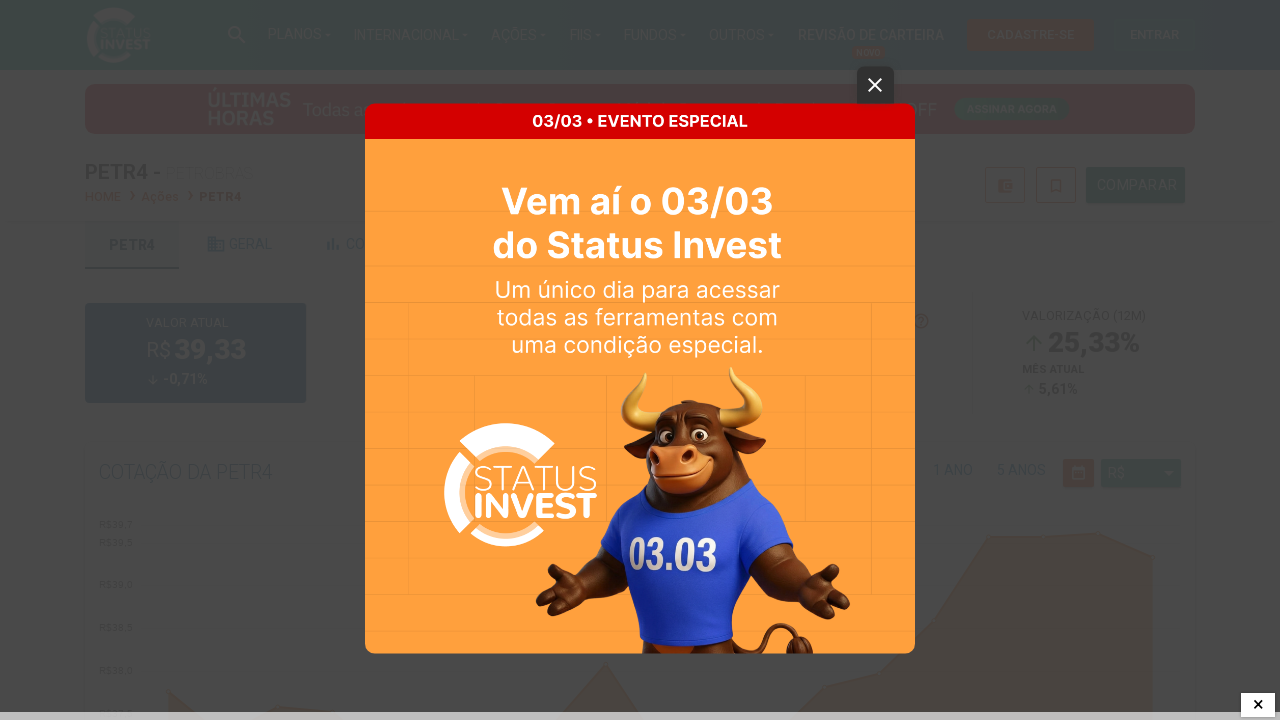

Verified Dividend Yield indicator is displayed
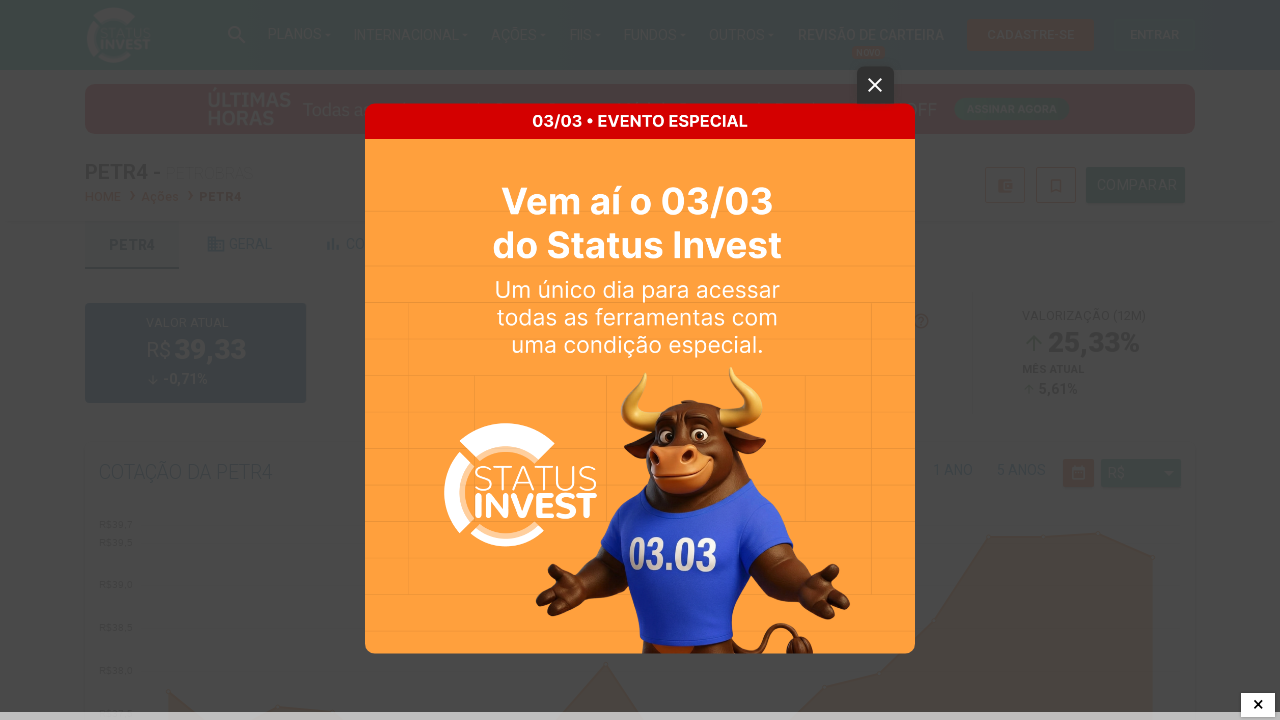

Verified ROE indicator is displayed
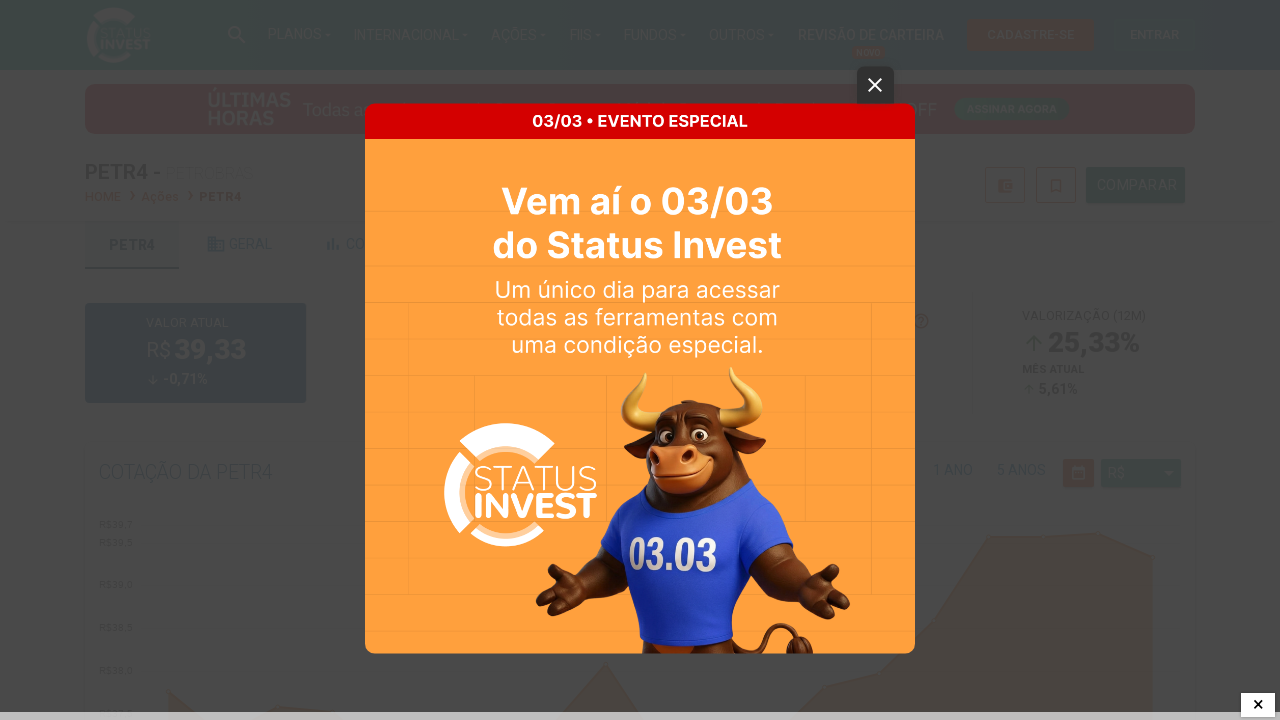

Verified Div/EBITDA indicator is displayed
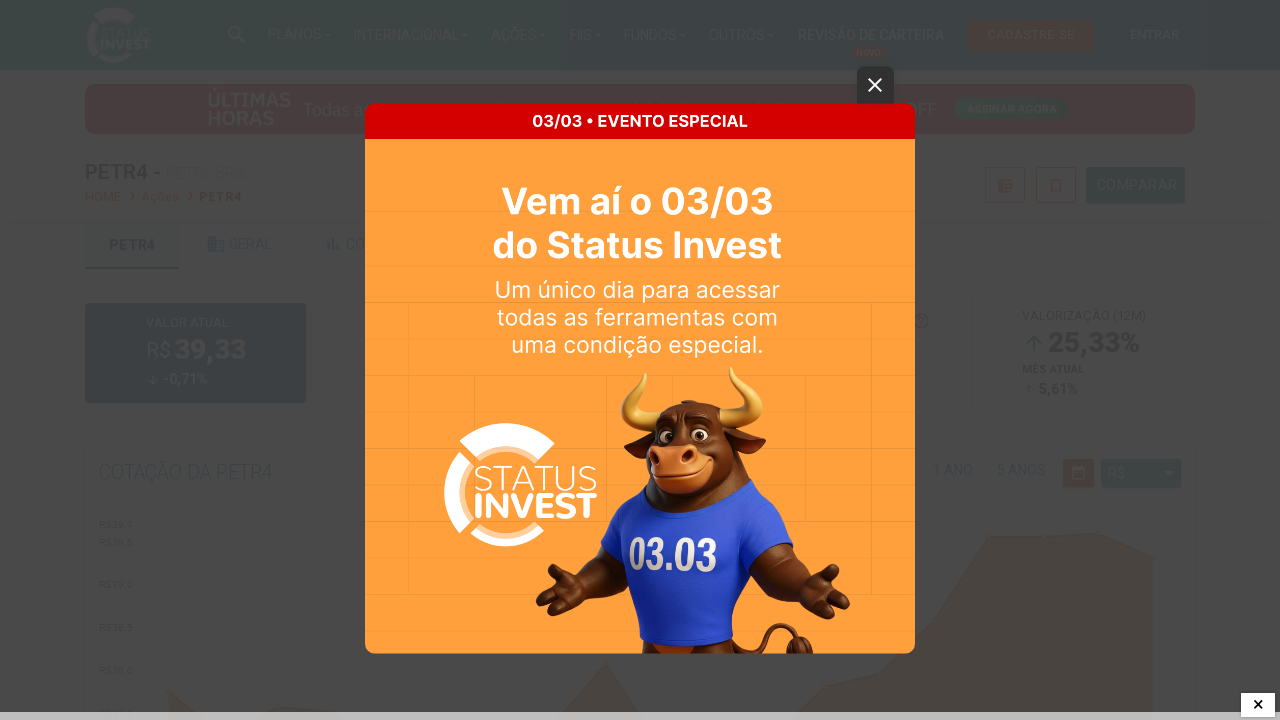

Verified EV/EBITDA indicator is displayed
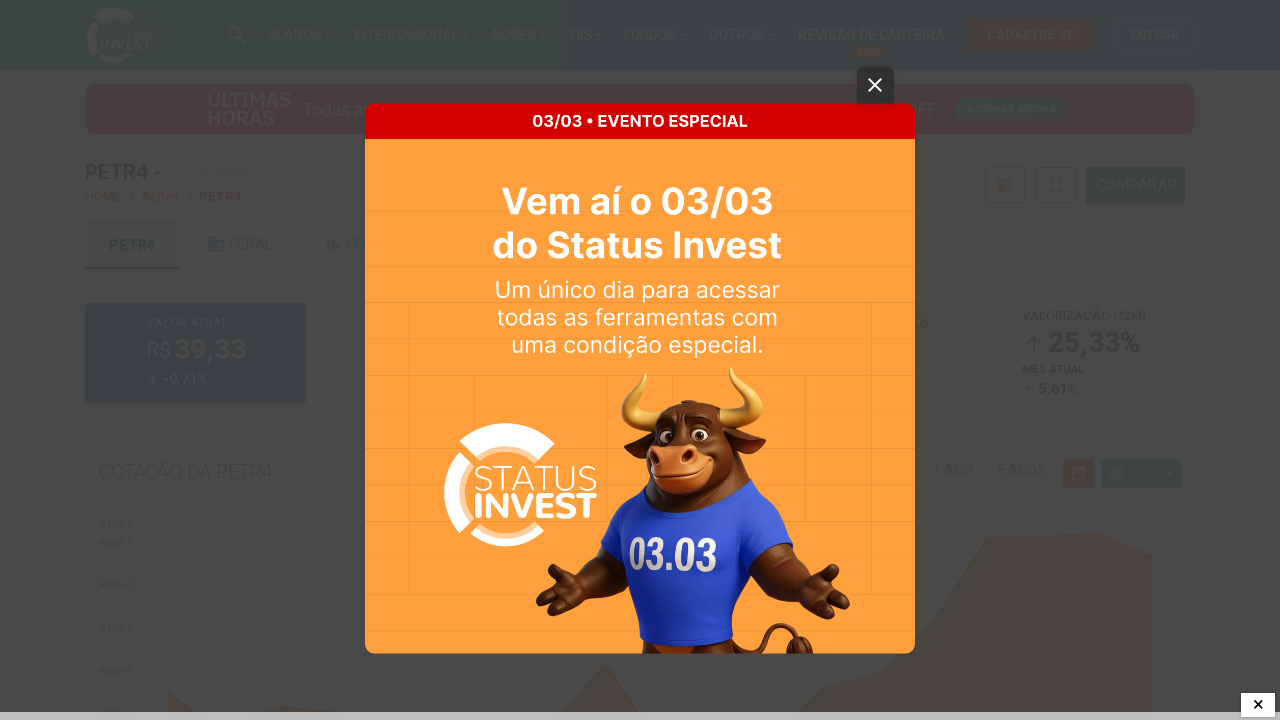

Verified P/L (Price to Earnings) indicator is displayed
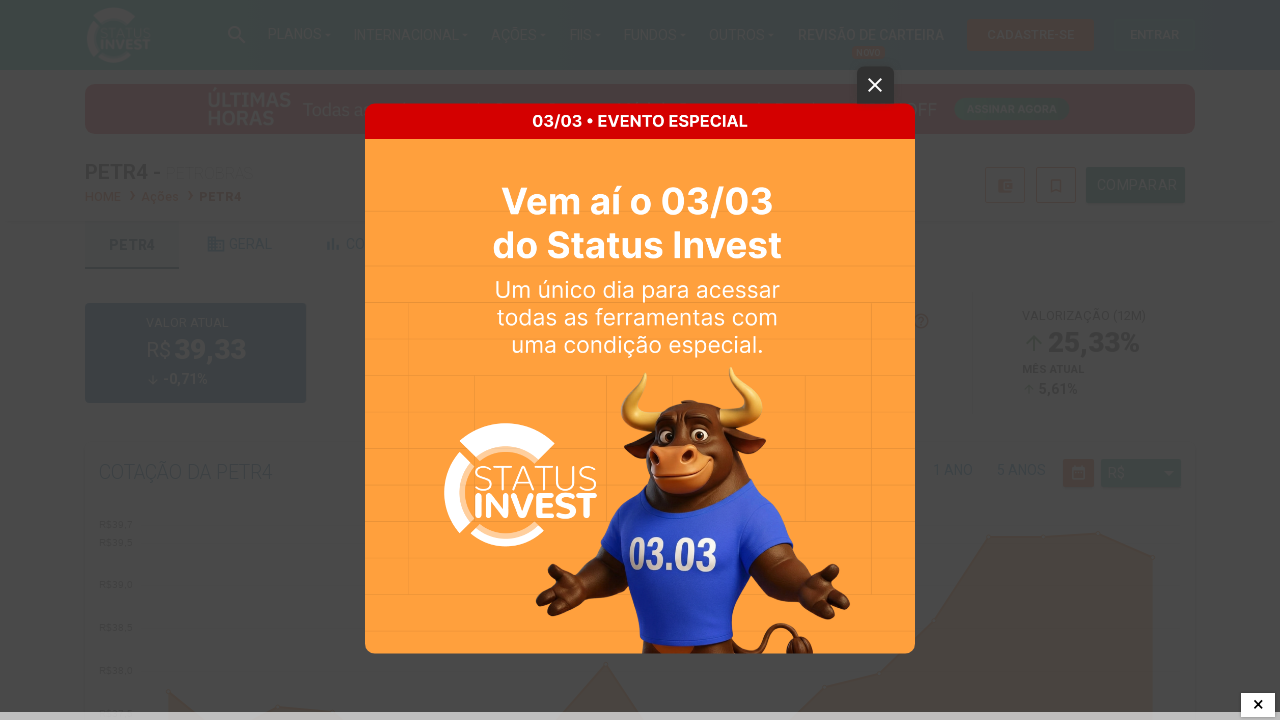

Verified Market Value indicator is displayed
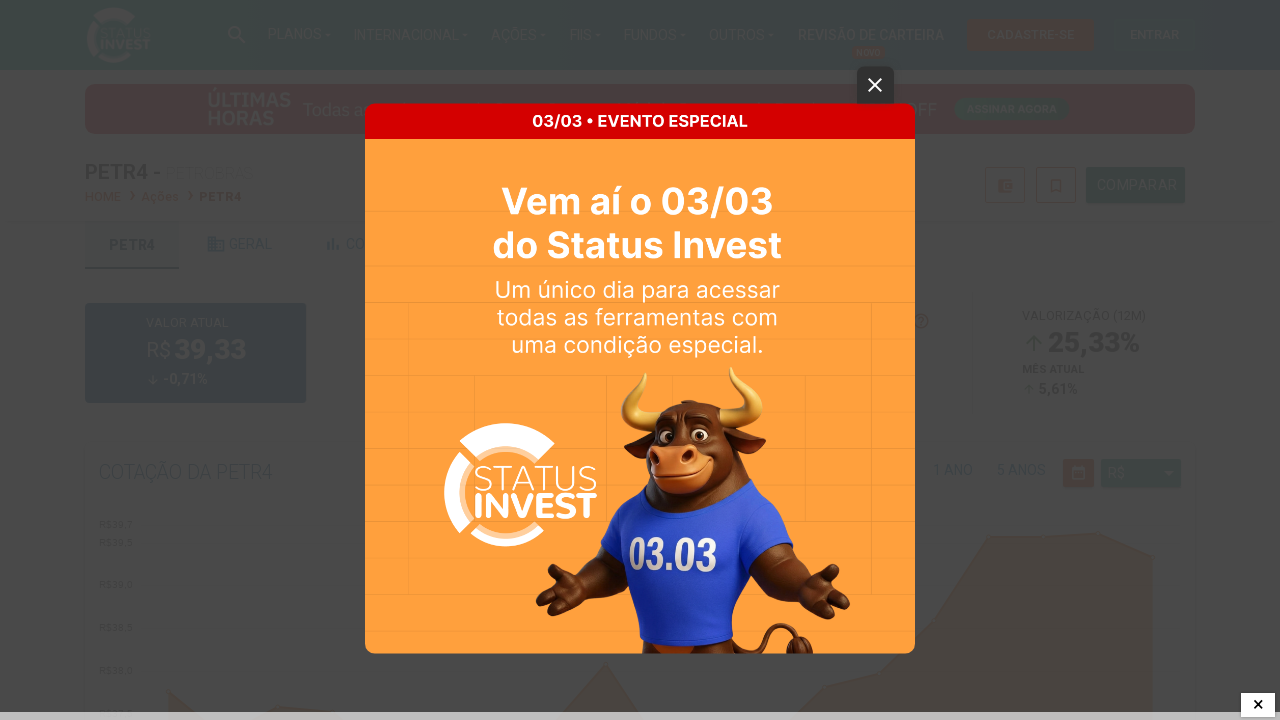

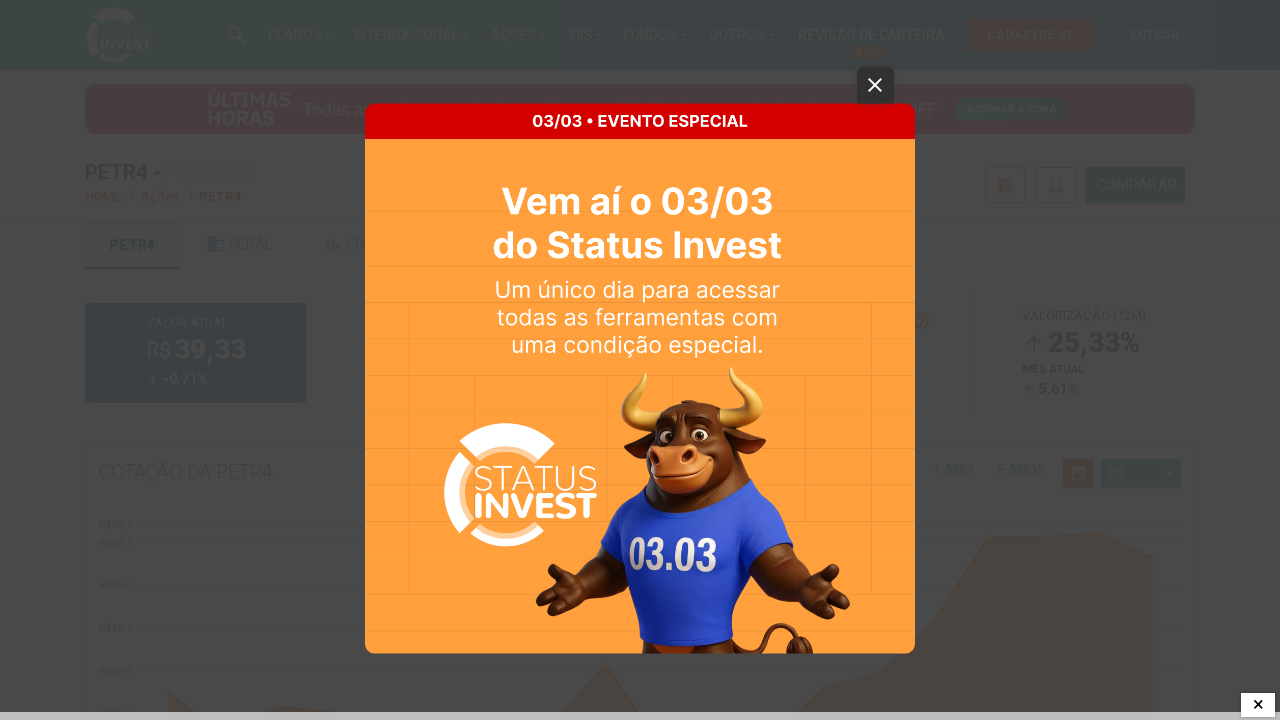